Tests window switching functionality by clicking a link that opens a new window for Electronics Products, then verifies the new page title contains "Electronics"

Starting URL: https://testotomasyonu.com/addremove/

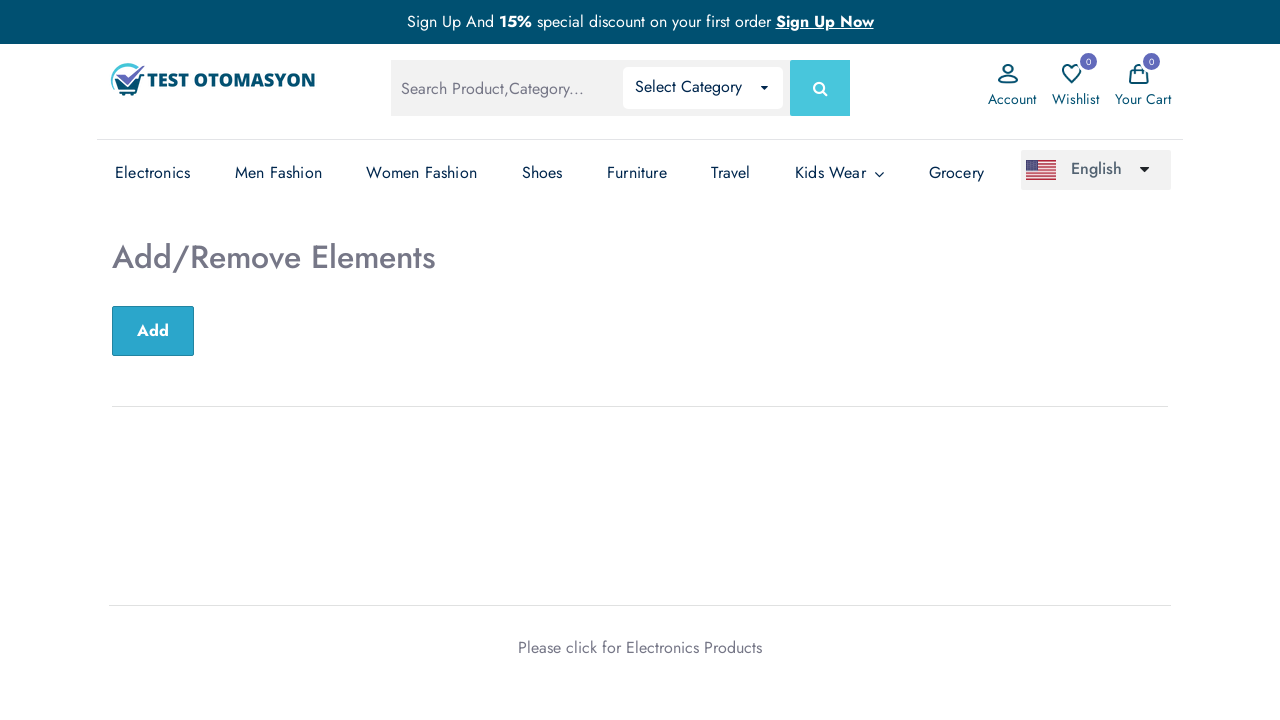

Clicked 'Electronics Products' link to open new window at (694, 647) on text=Electronics Products
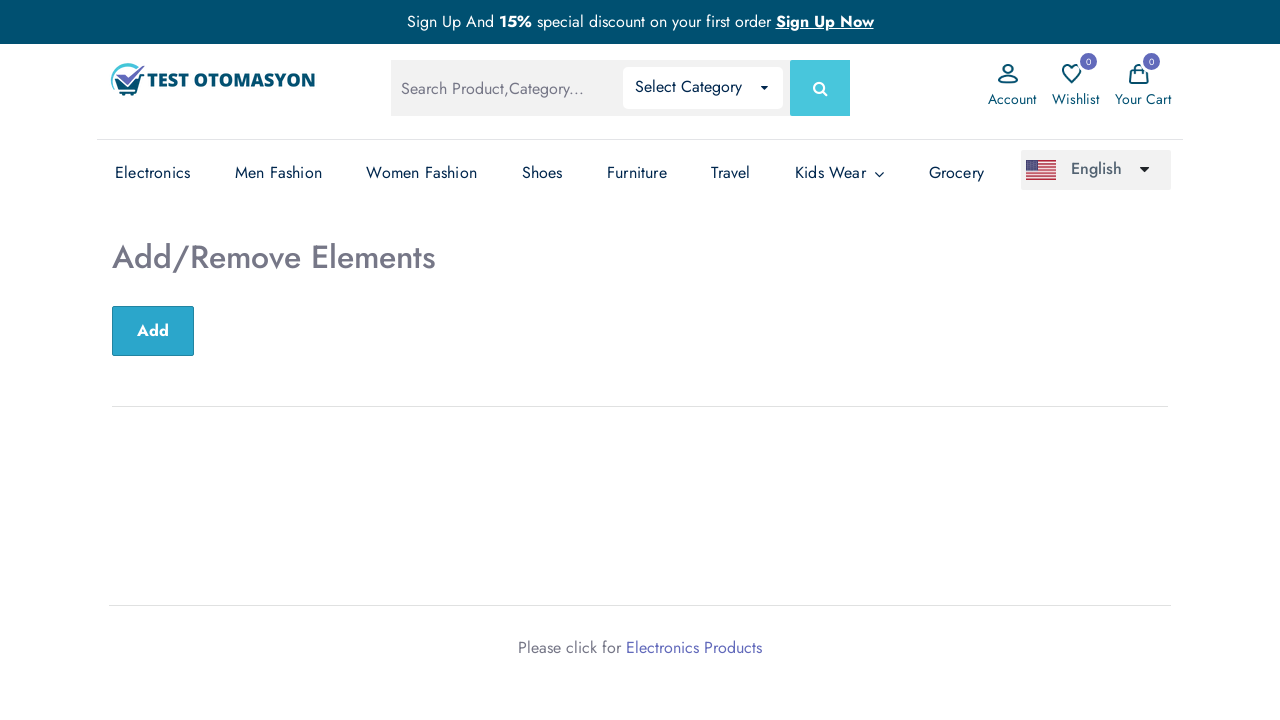

Retrieved new page/window reference
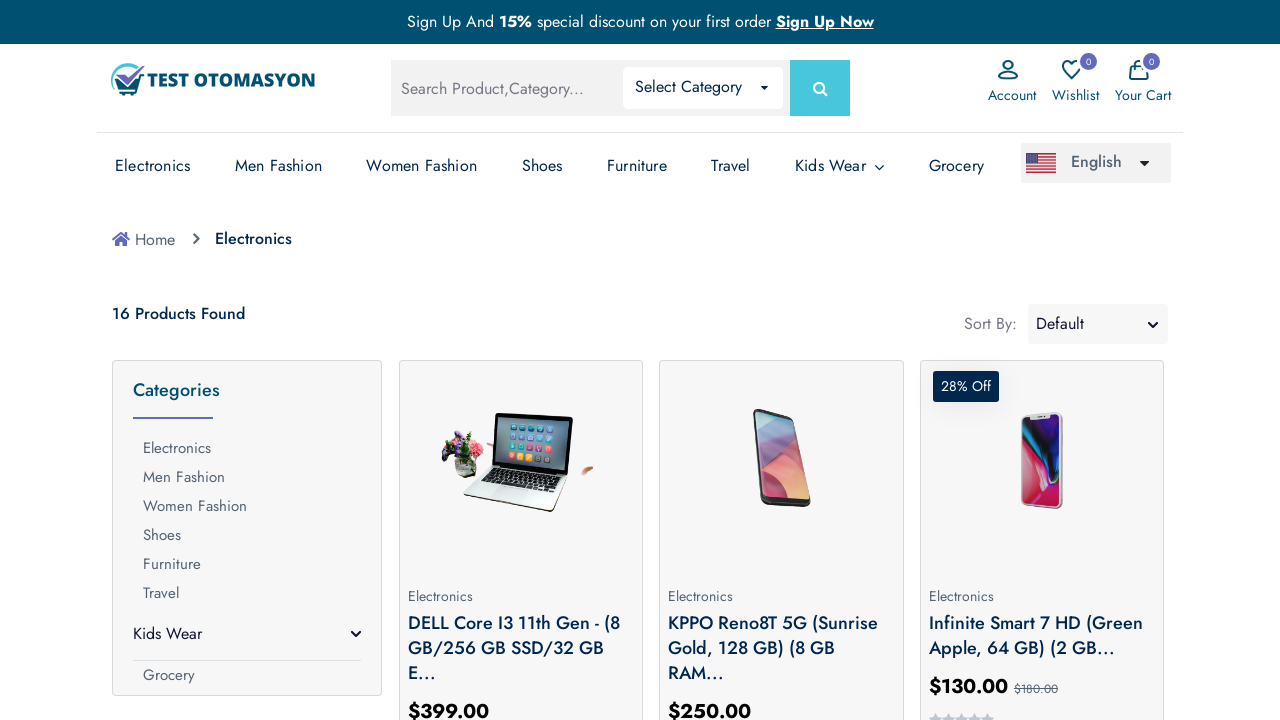

New page loaded successfully
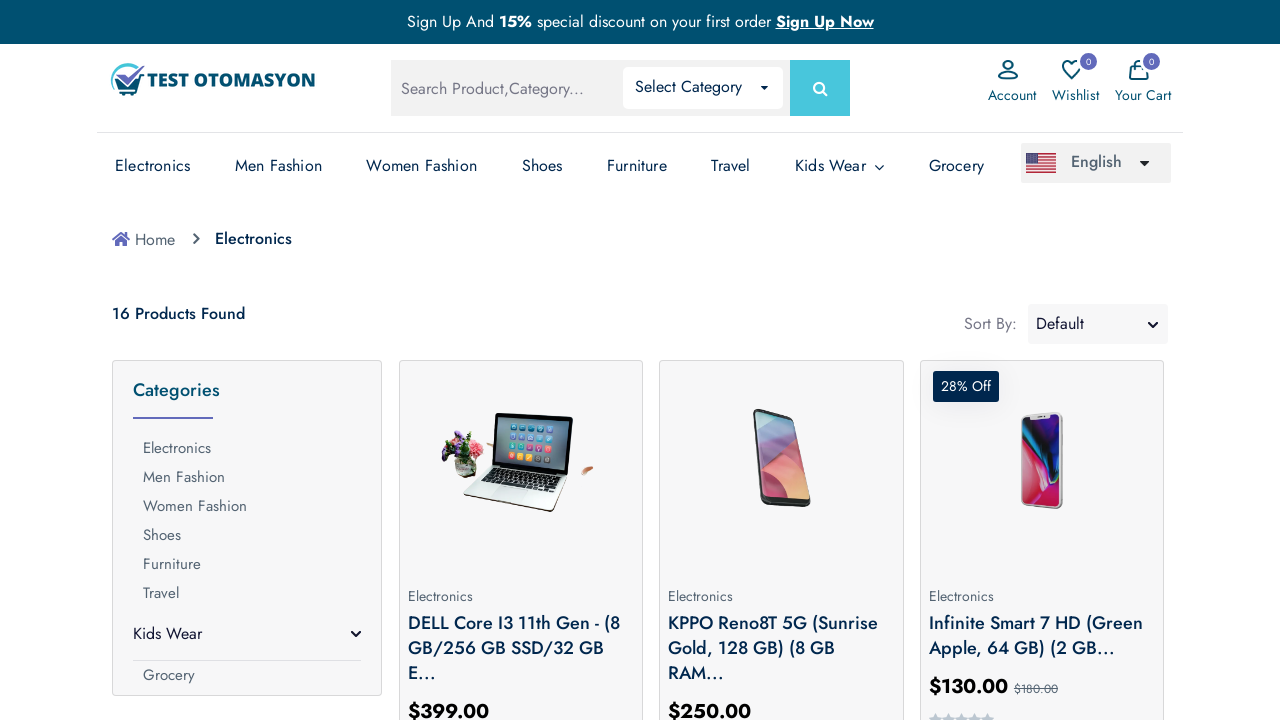

Verified new page title contains 'Electronics': 'Test Otomasyonu - Electronics'
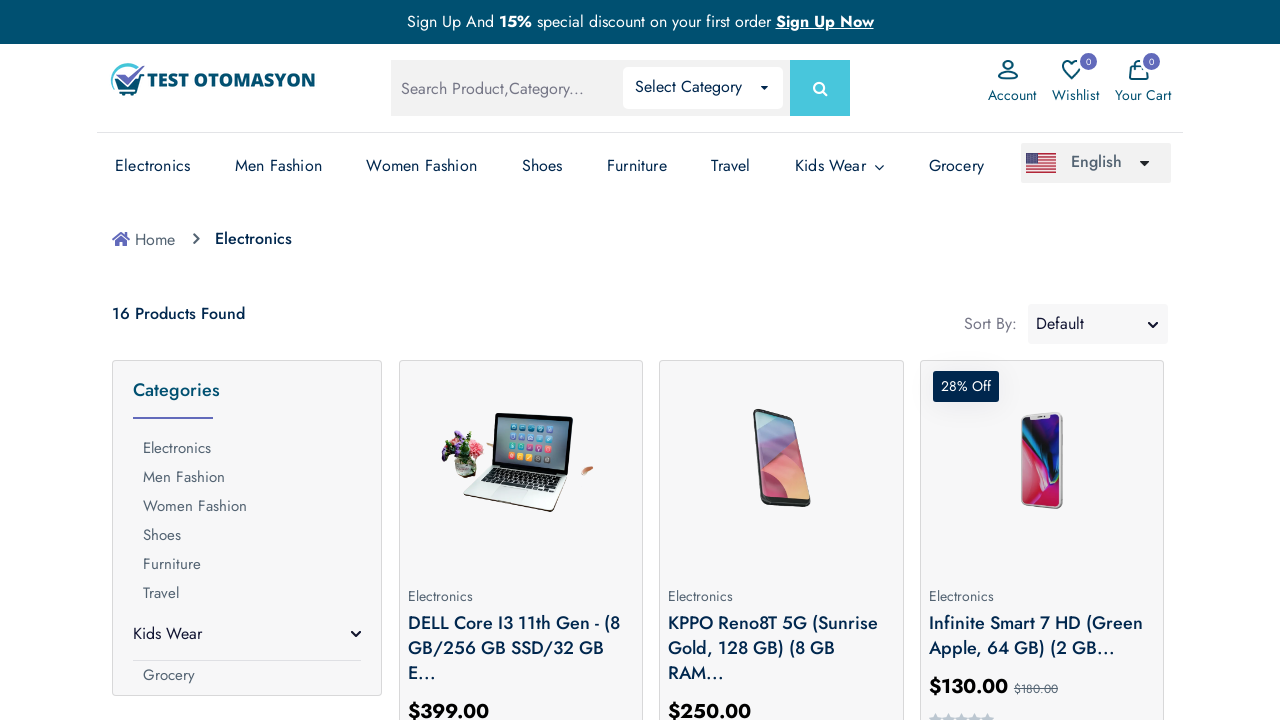

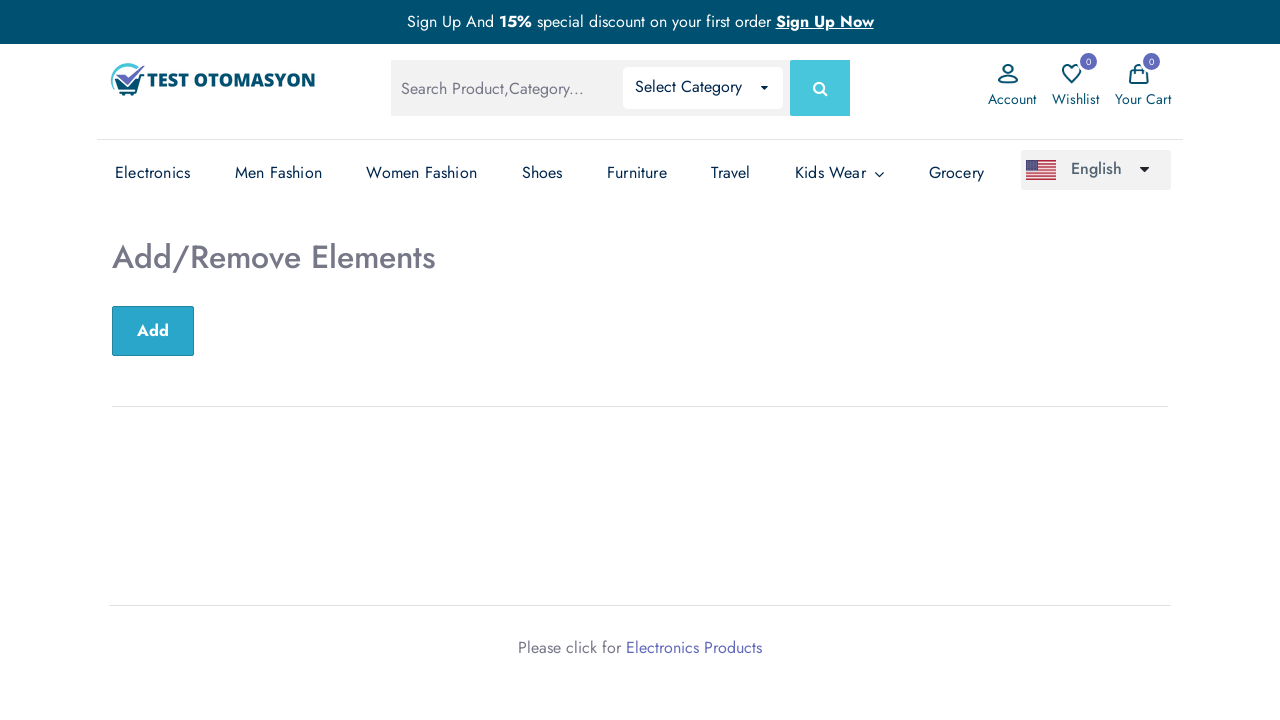